Tests nested frames navigation by clicking on "Nested Frames" link, switching to nested frames, and verifying content within the middle frame

Starting URL: http://the-internet.herokuapp.com/

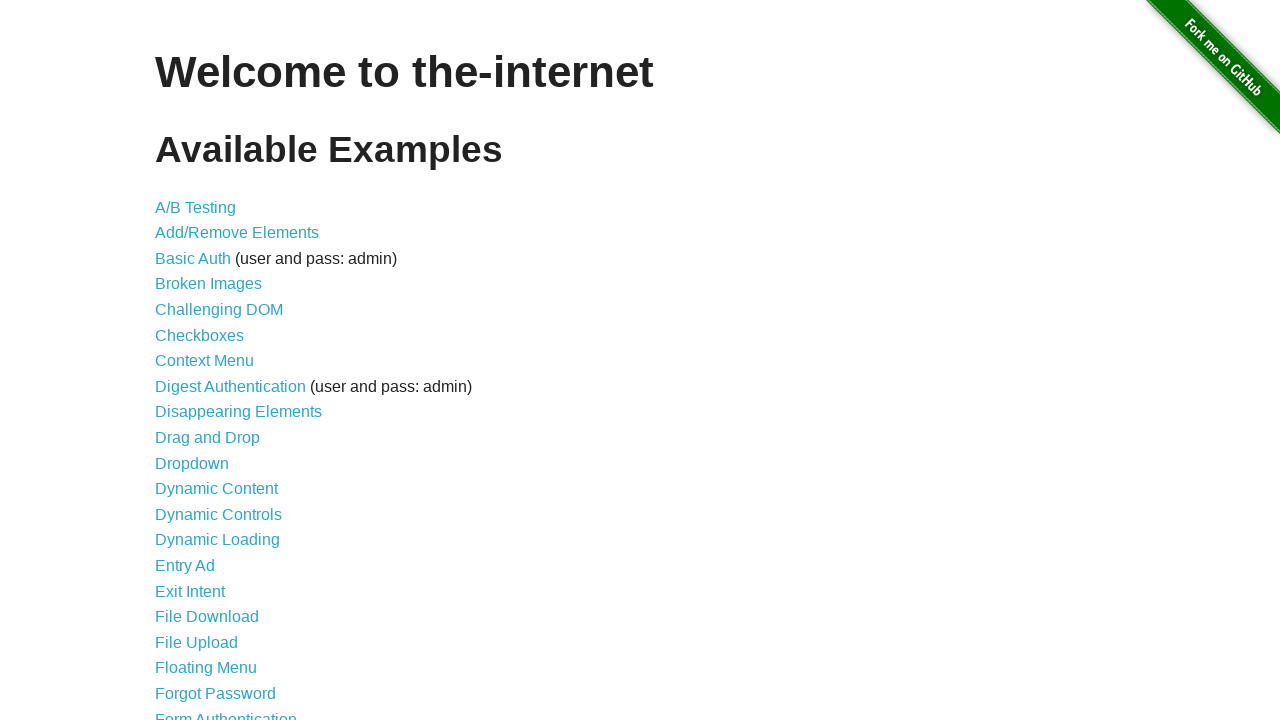

Clicked on 'Nested Frames' link at (210, 395) on xpath=//a[text()='Nested Frames']
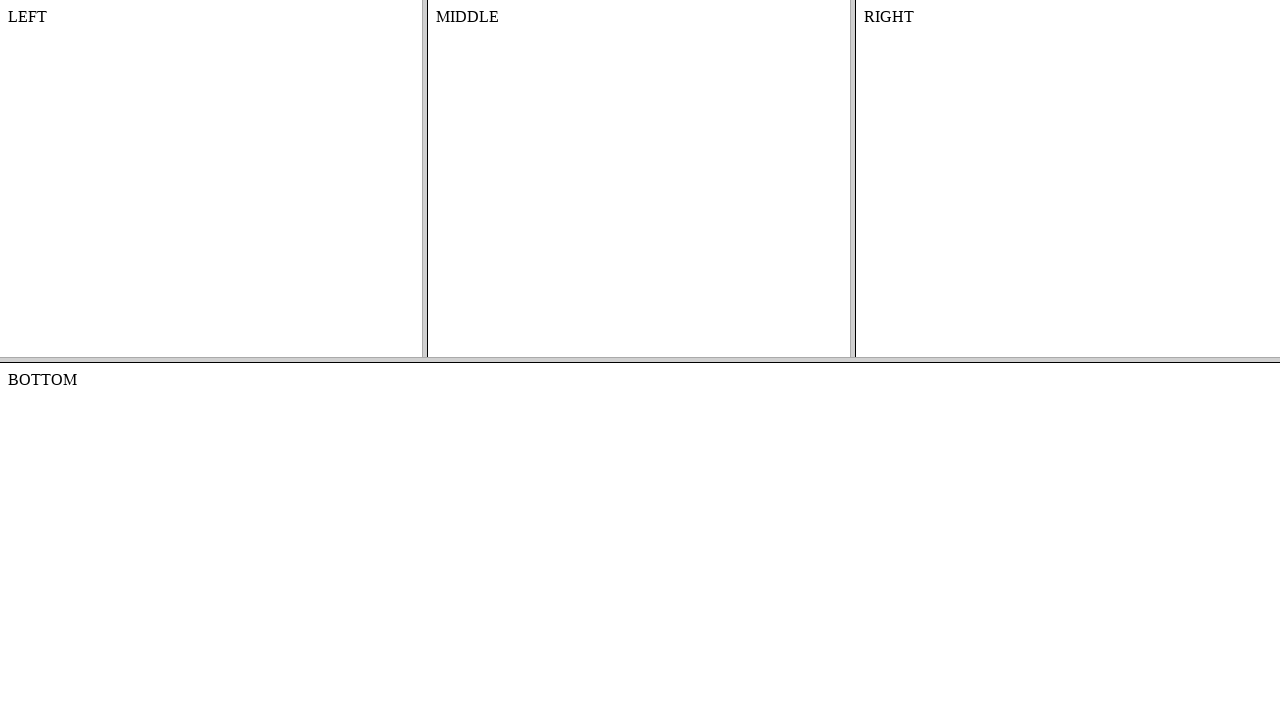

Page load completed
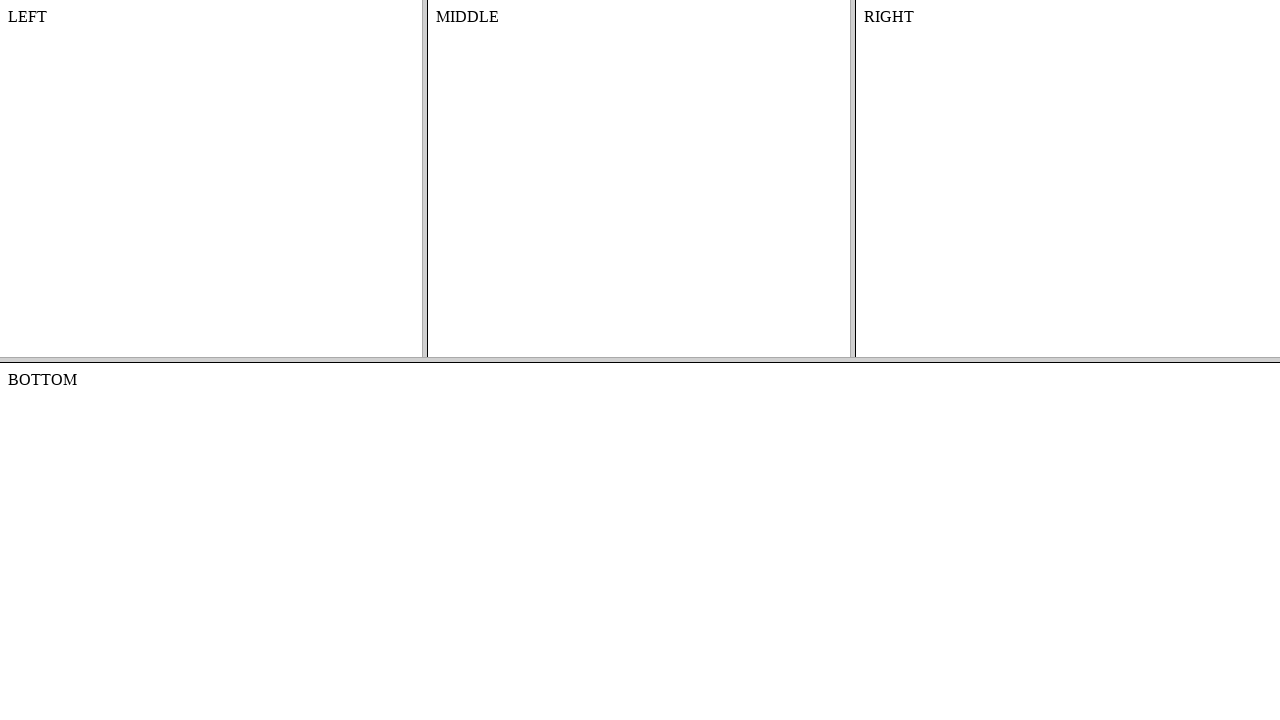

Located top frame with name 'frame-top'
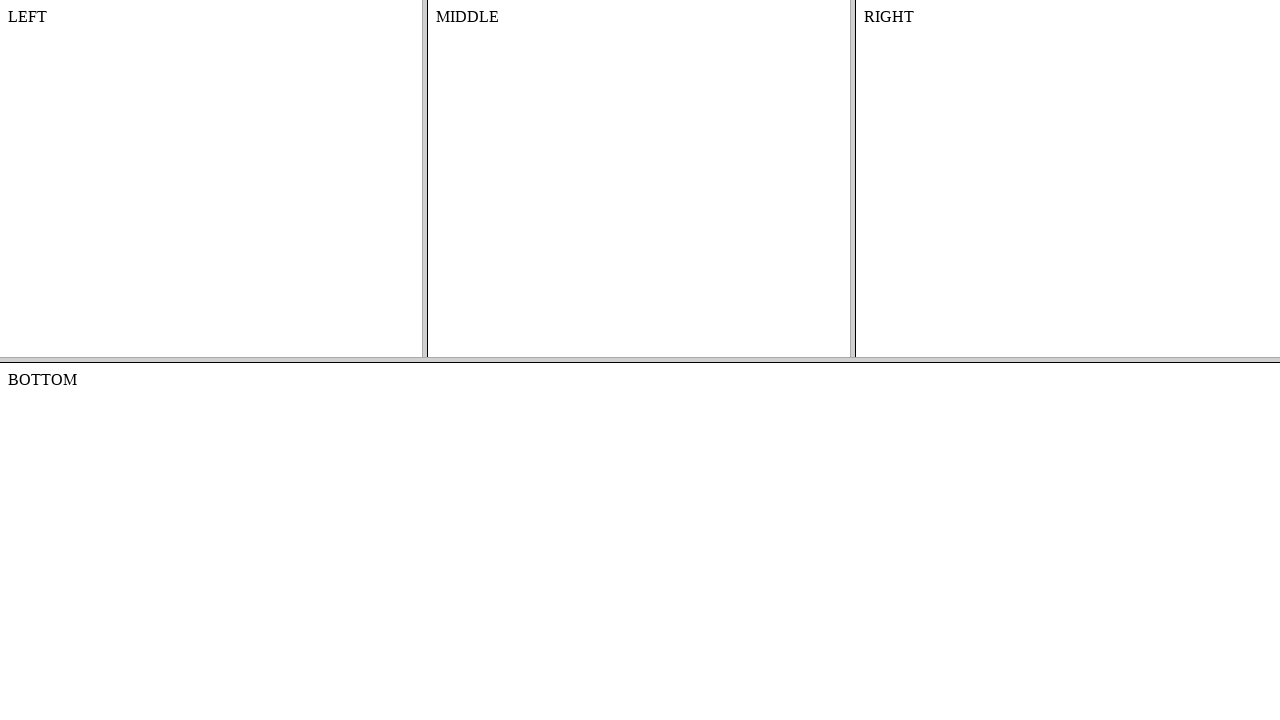

Located middle frame with name 'frame-middle' within top frame
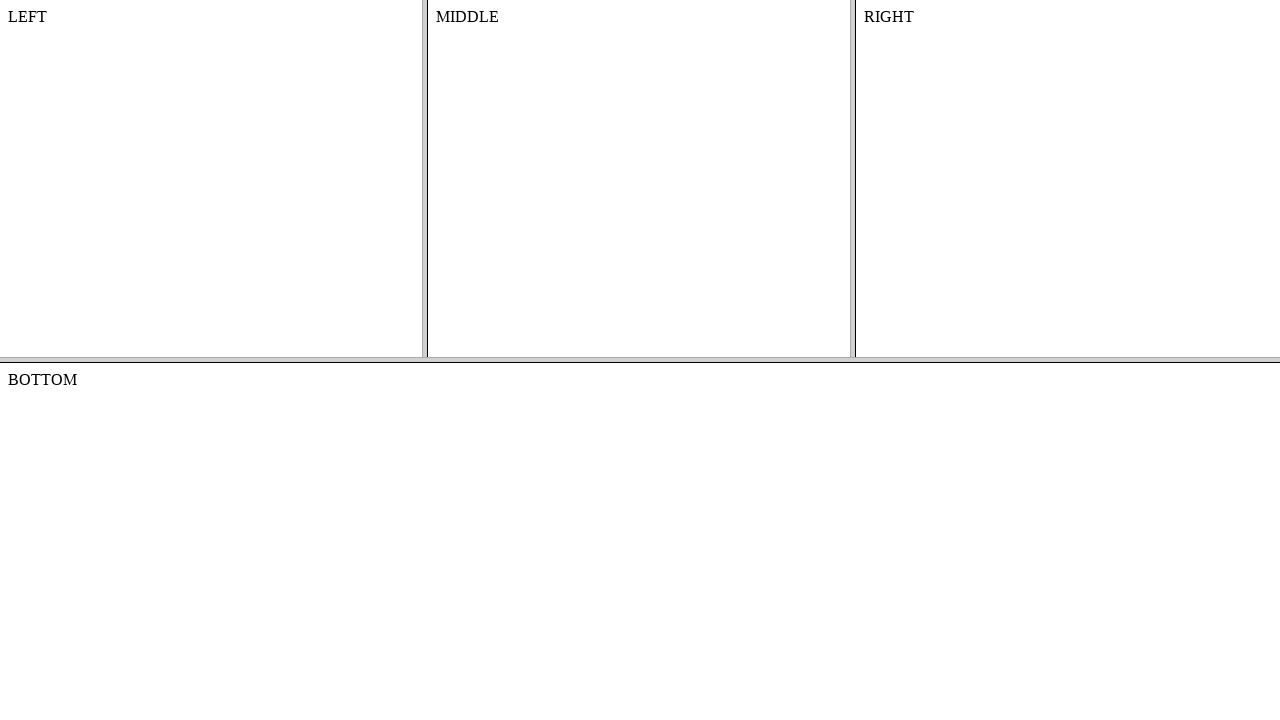

Verified content exists in middle frame
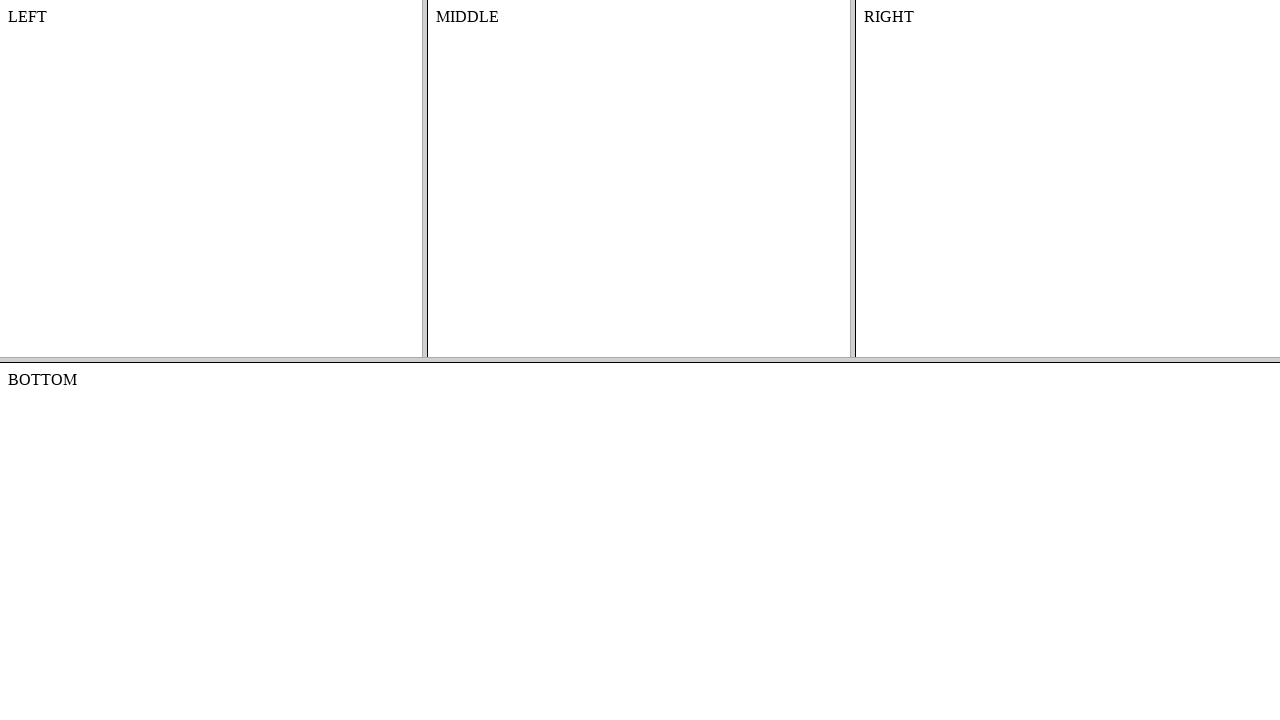

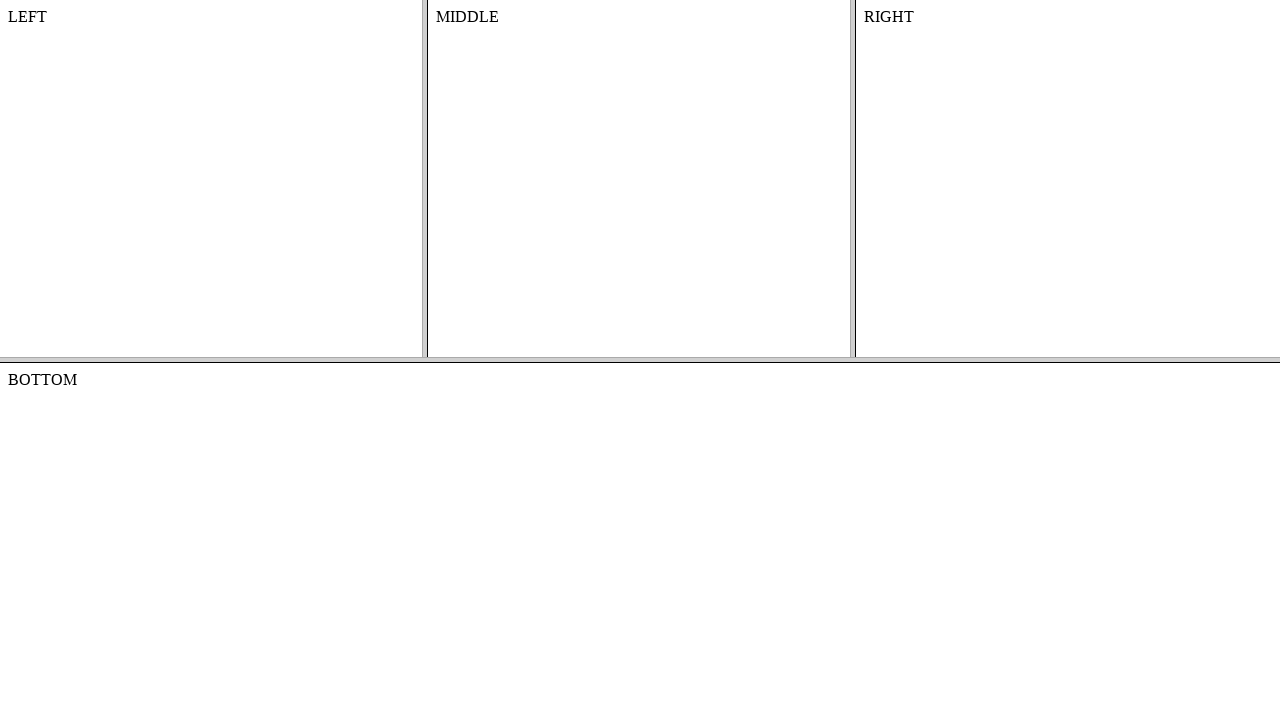